Navigates to the Selenide GitHub repository, opens the Wiki section, clicks on the Soft Assertions page, and verifies that JUnit5 example code is present

Starting URL: https://github.com/selenide/selenide

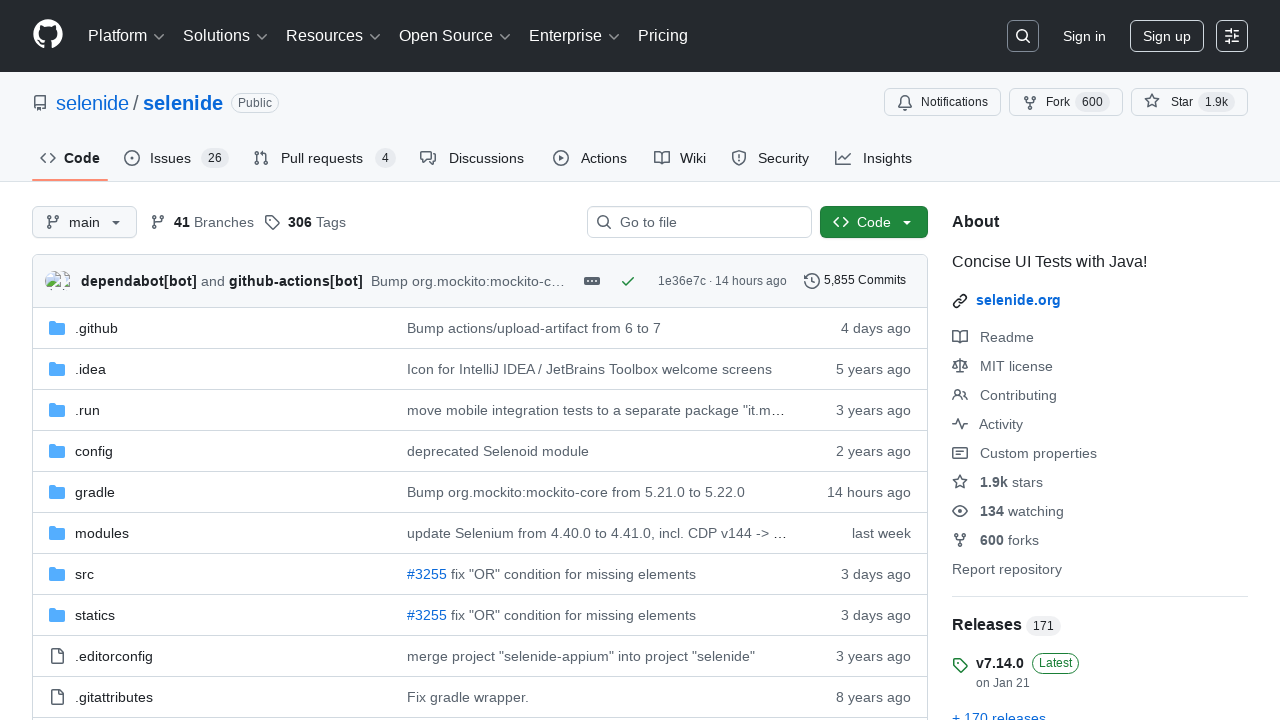

Clicked on the Wiki tab at (692, 158) on [data-content='Wiki']
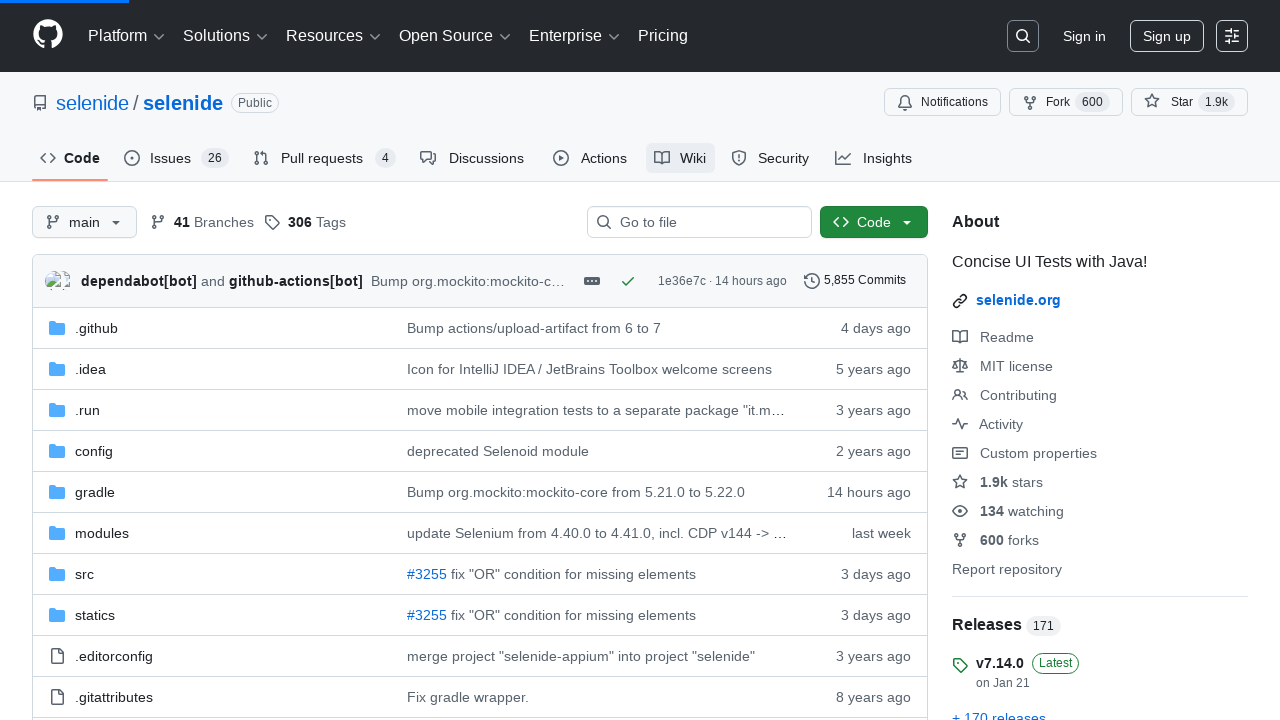

Wiki page loaded with markdown content
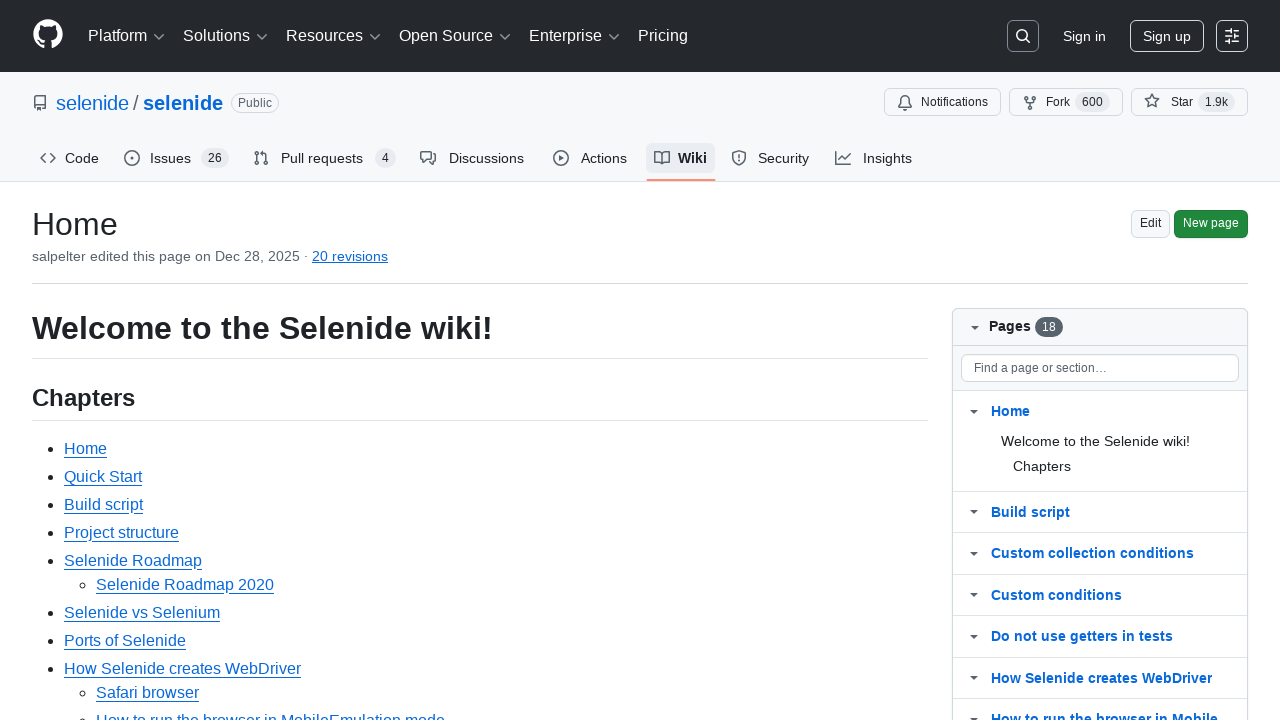

Clicked on 'Soft assertions' link at (116, 360) on text=Soft assertions
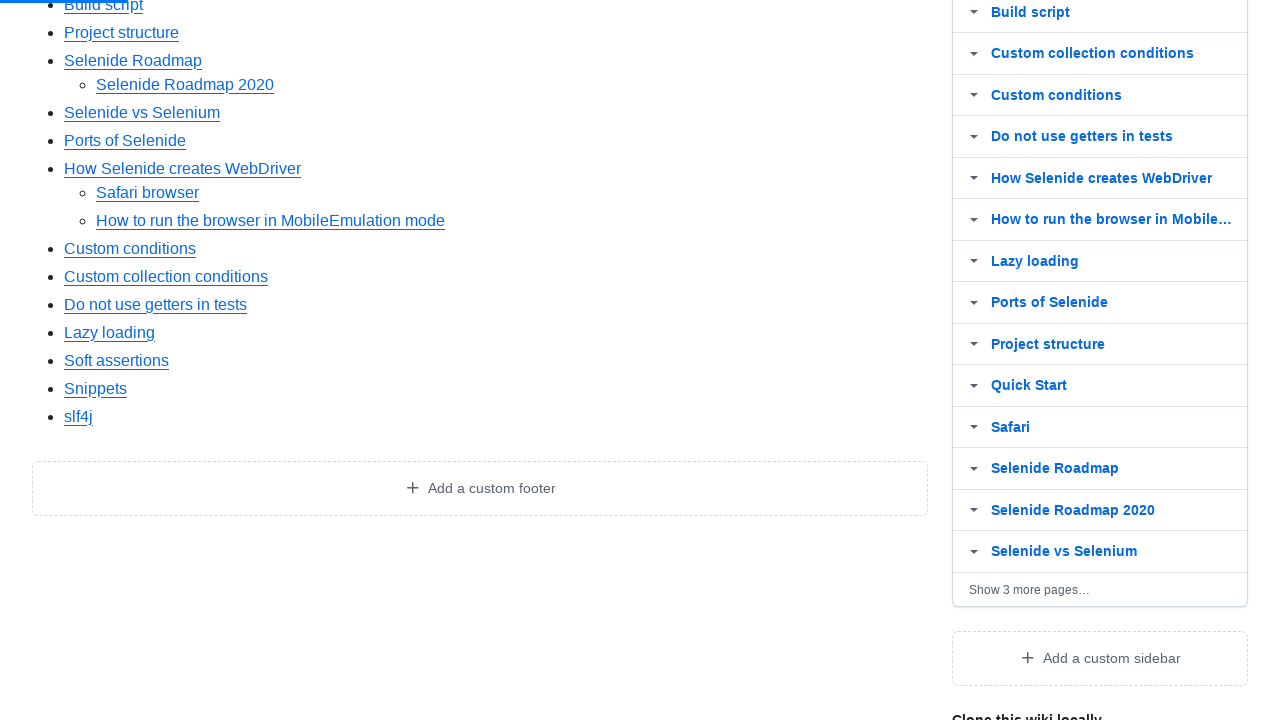

Soft assertions page loaded with markdown content
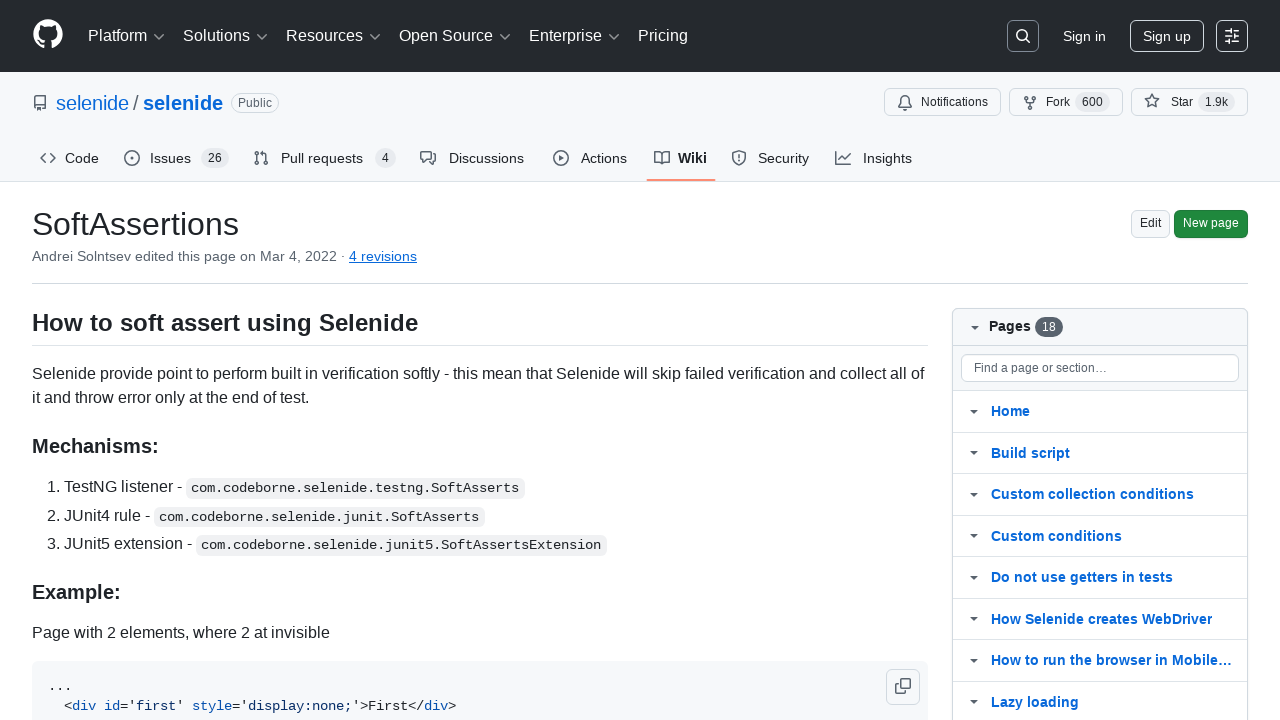

Verified JUnit5 example code section is present on Soft assertions page
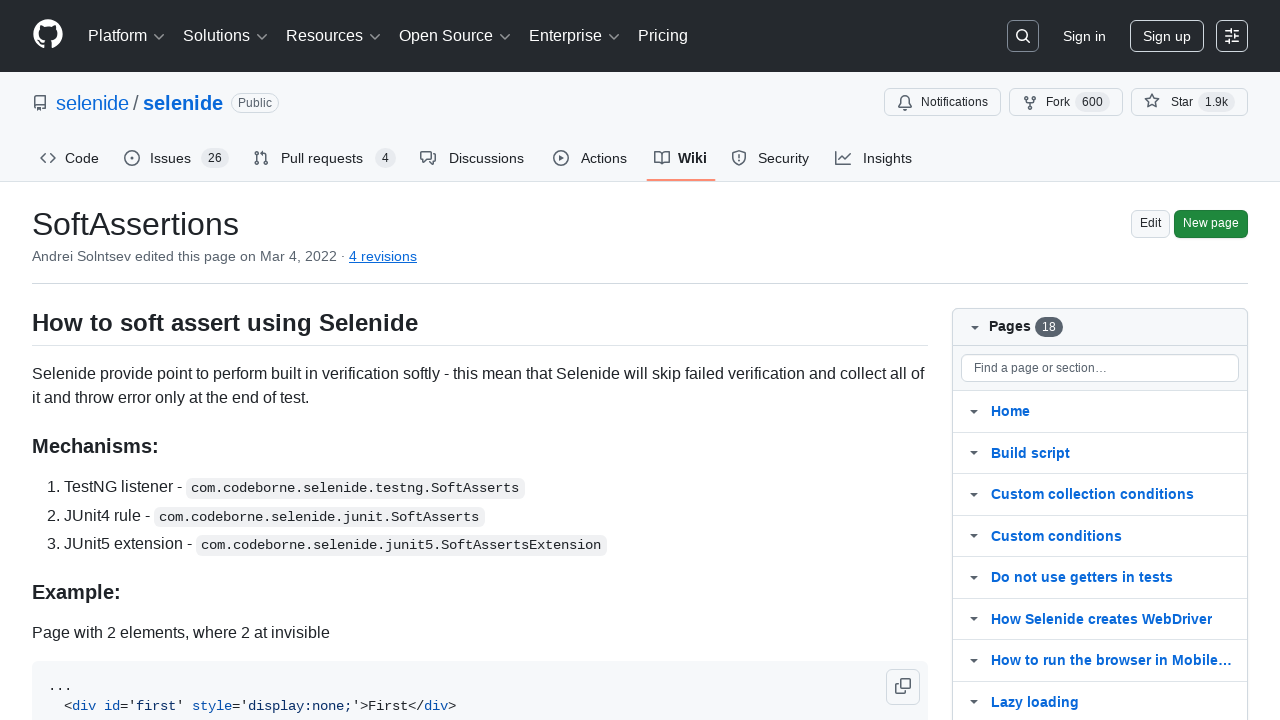

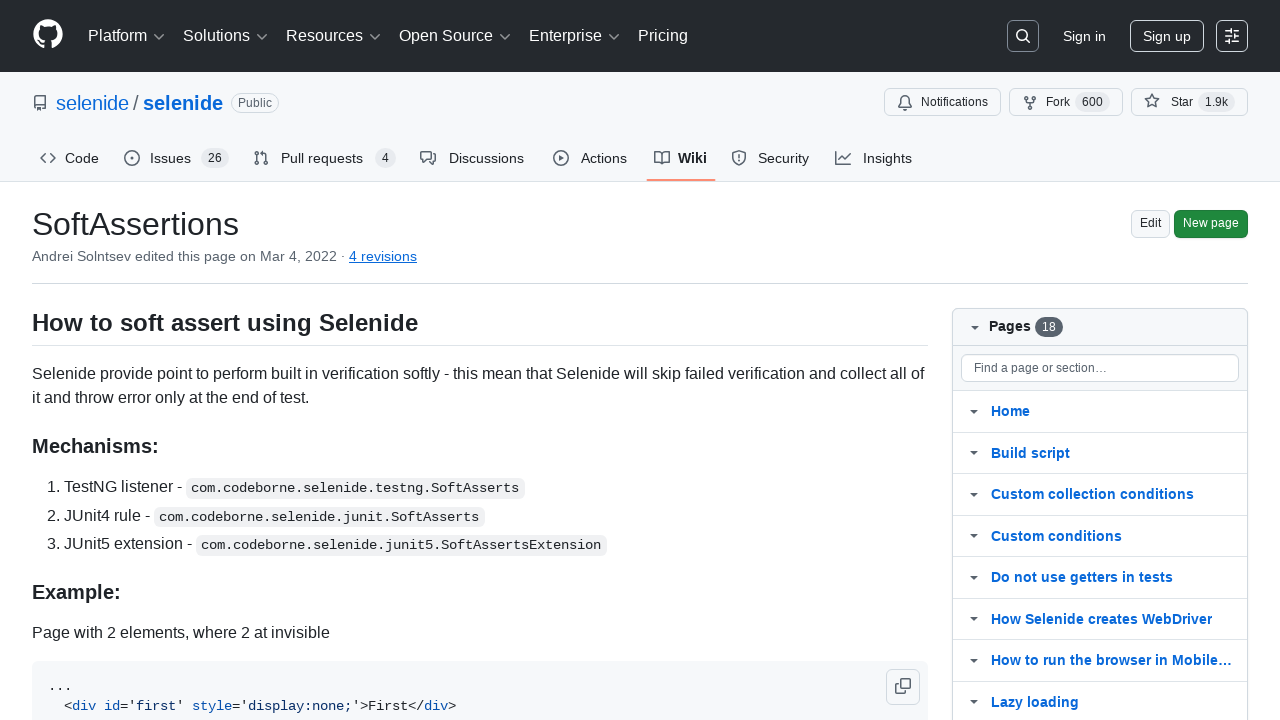